Tests hotel search functionality by entering a location in the search field and filling out a newsletter signup email input on a hotel booking website.

Starting URL: https://hotel-testlab.coderslab.pl/en/

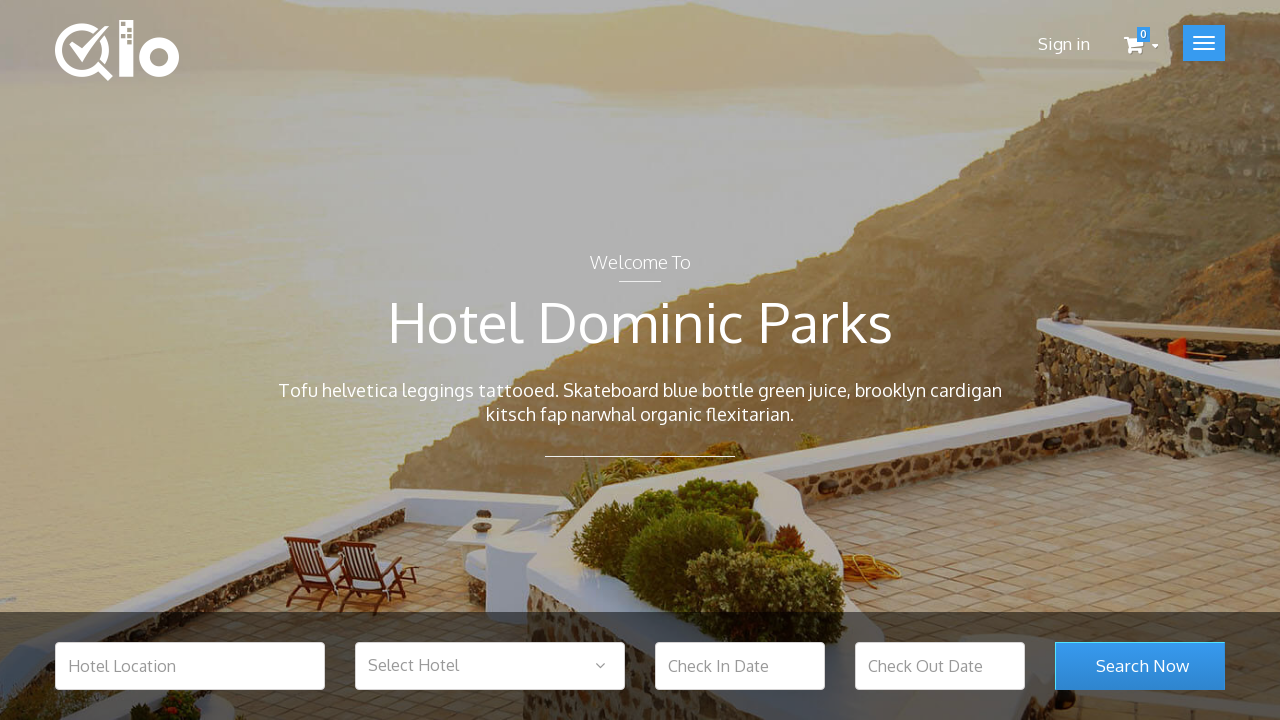

Filled hotel location search field with 'Warsaw' on #hotel_location
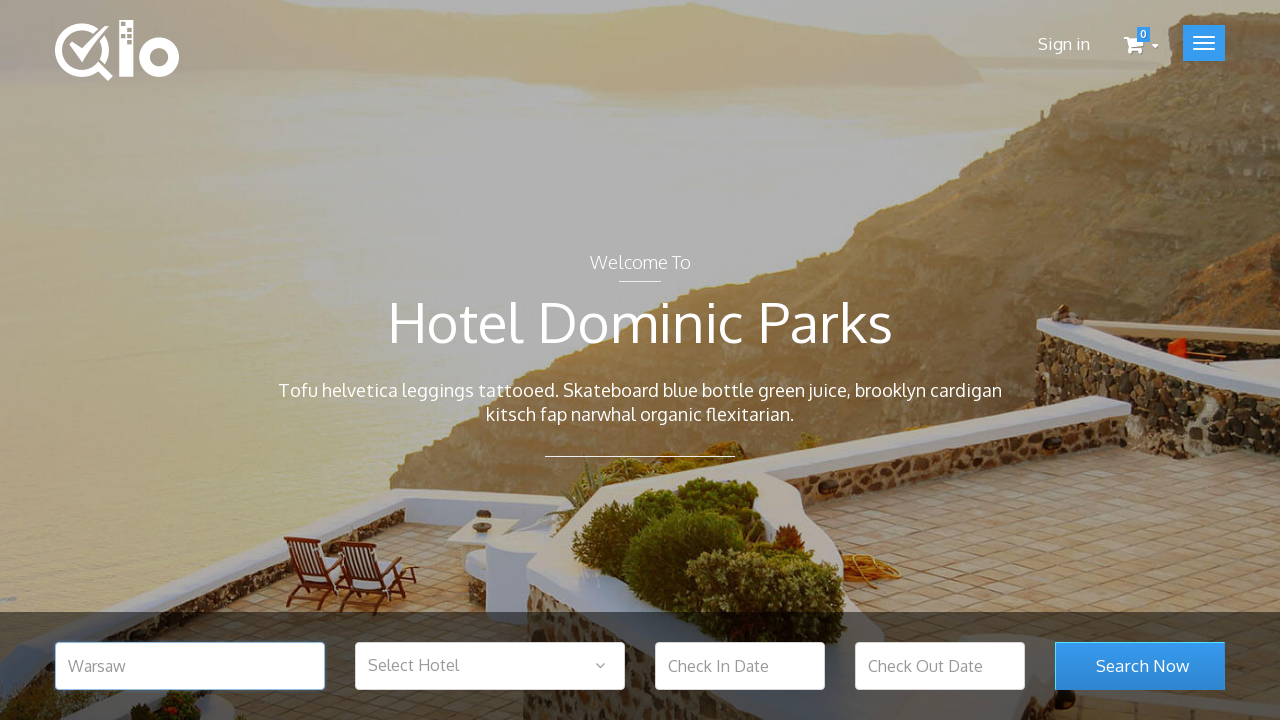

Filled newsletter email input with 'test@test.com' on #newsletter-input
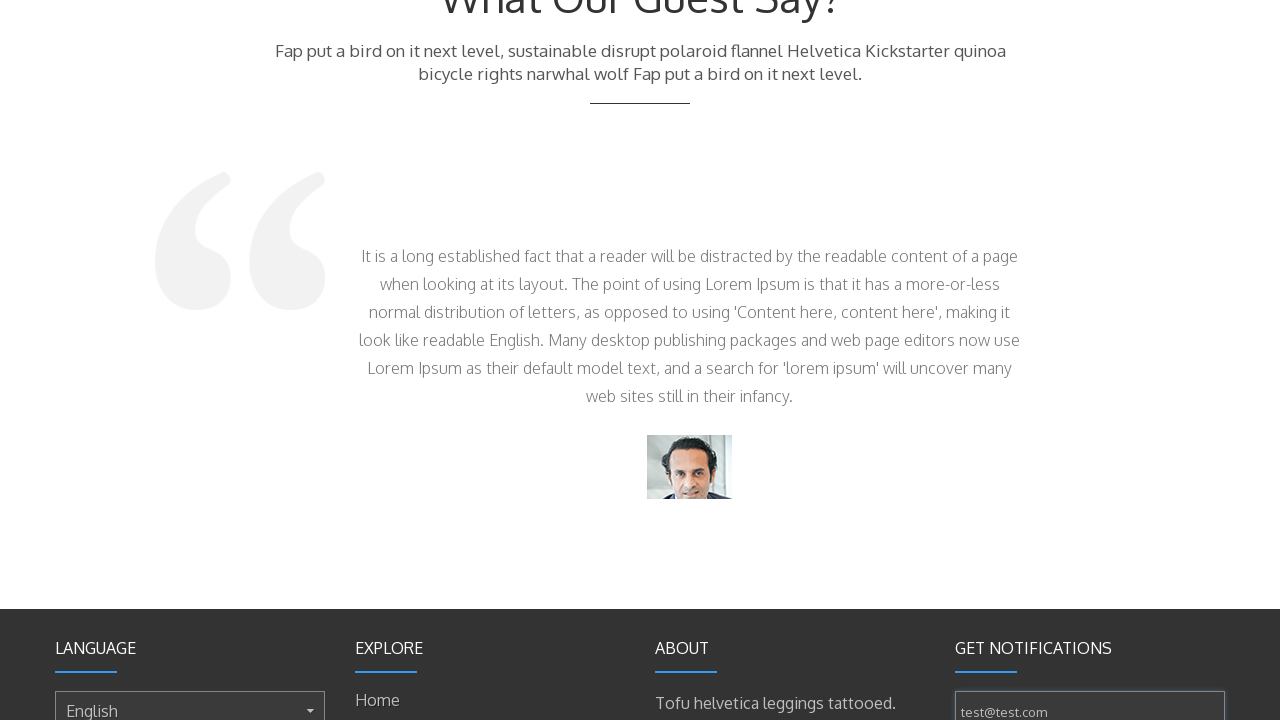

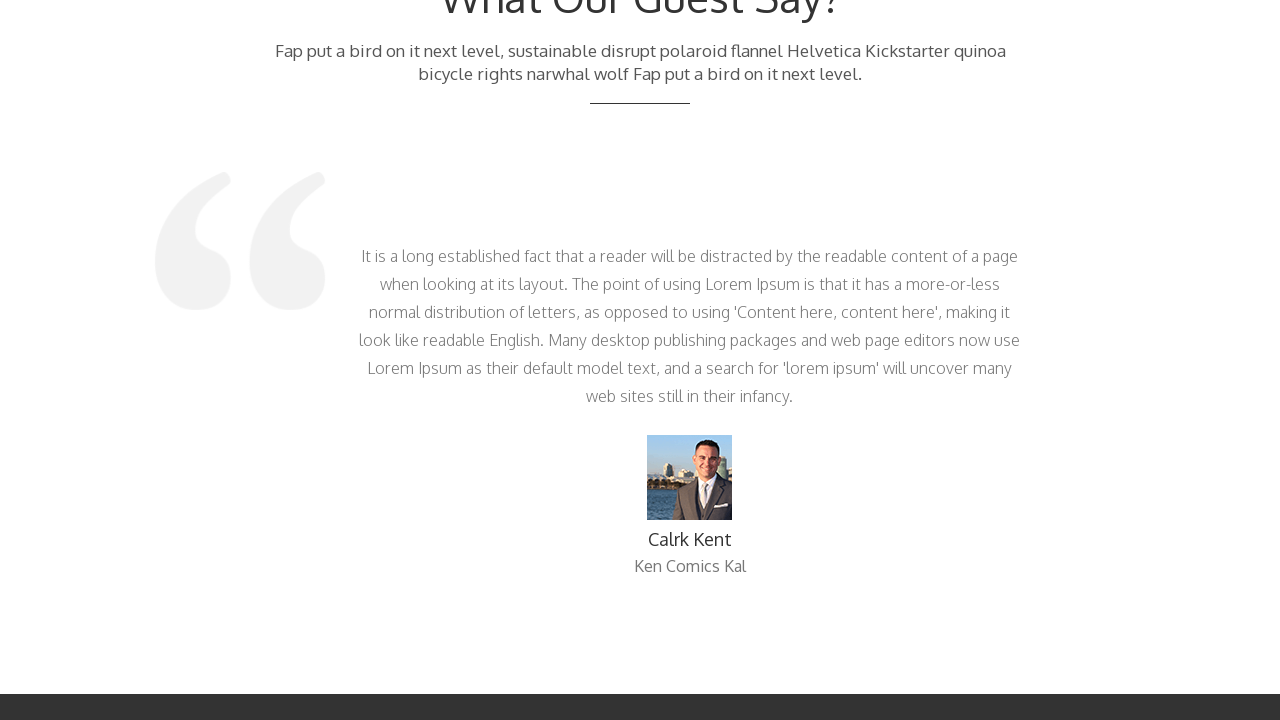